Tests that a todo item is removed if edited to an empty string

Starting URL: https://demo.playwright.dev/todomvc

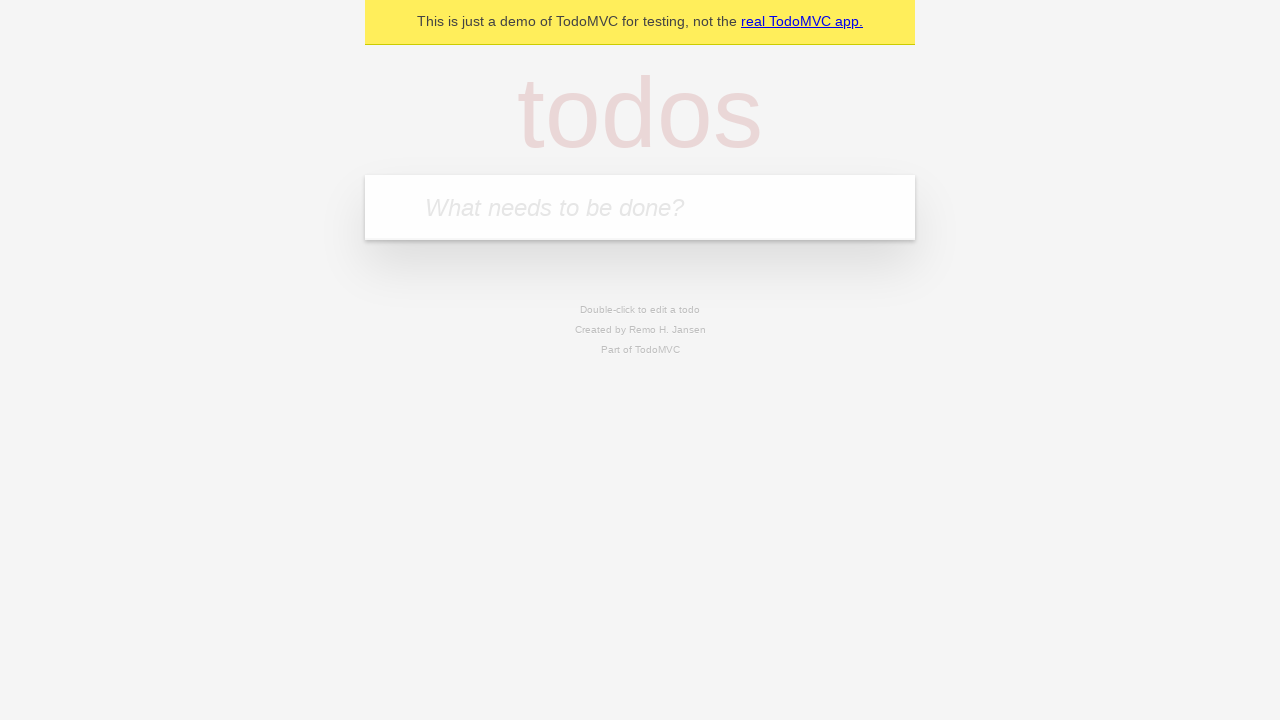

Filled new todo input with 'buy some cheese' on internal:attr=[placeholder="What needs to be done?"i]
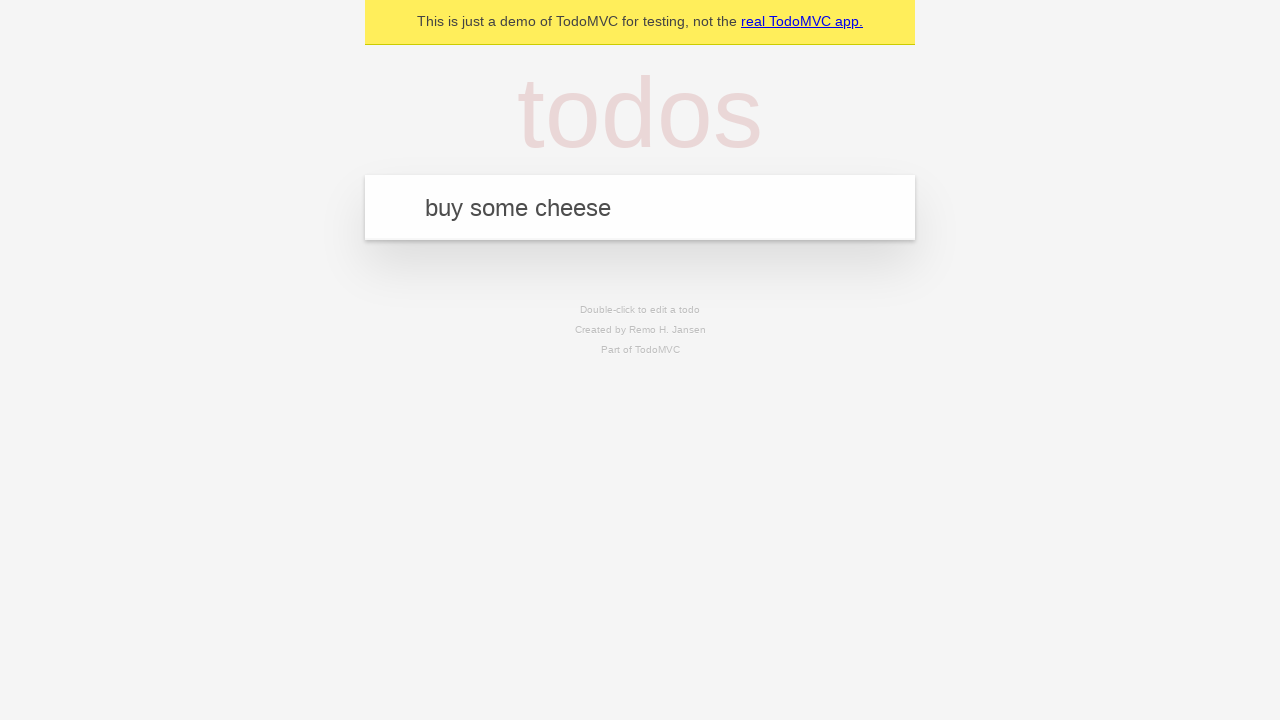

Pressed Enter to create todo 'buy some cheese' on internal:attr=[placeholder="What needs to be done?"i]
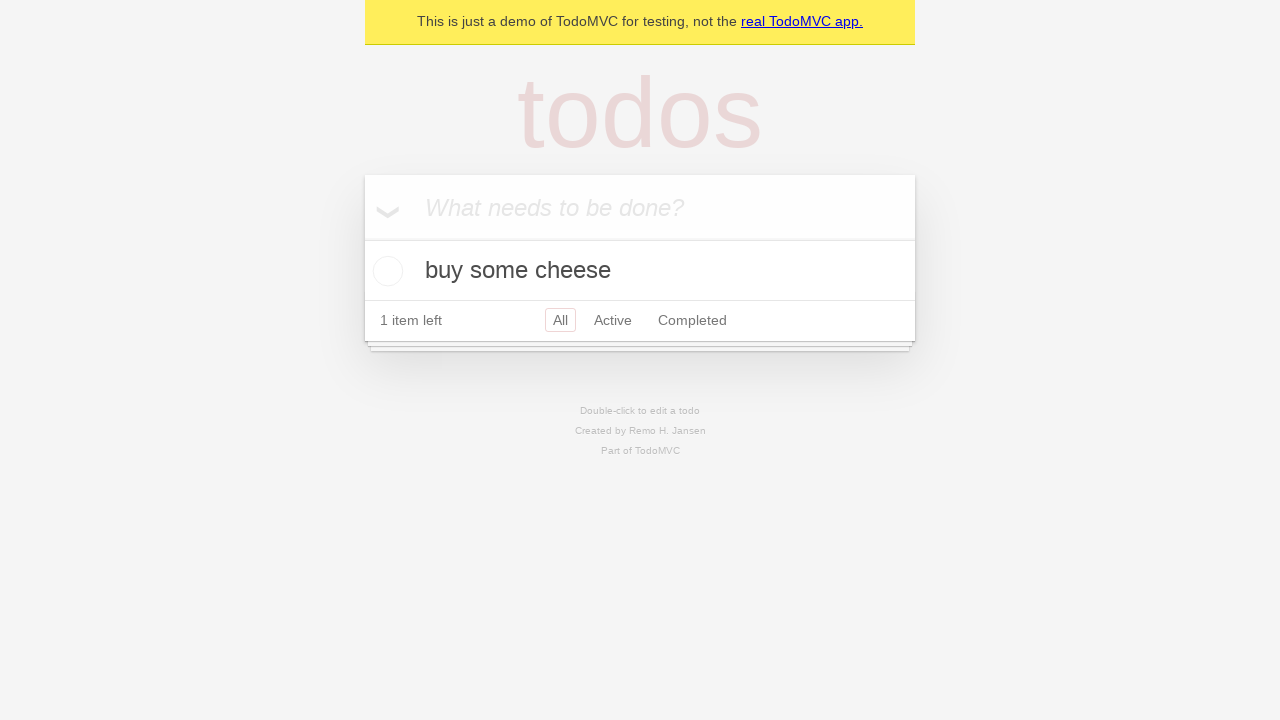

Filled new todo input with 'feed the cat' on internal:attr=[placeholder="What needs to be done?"i]
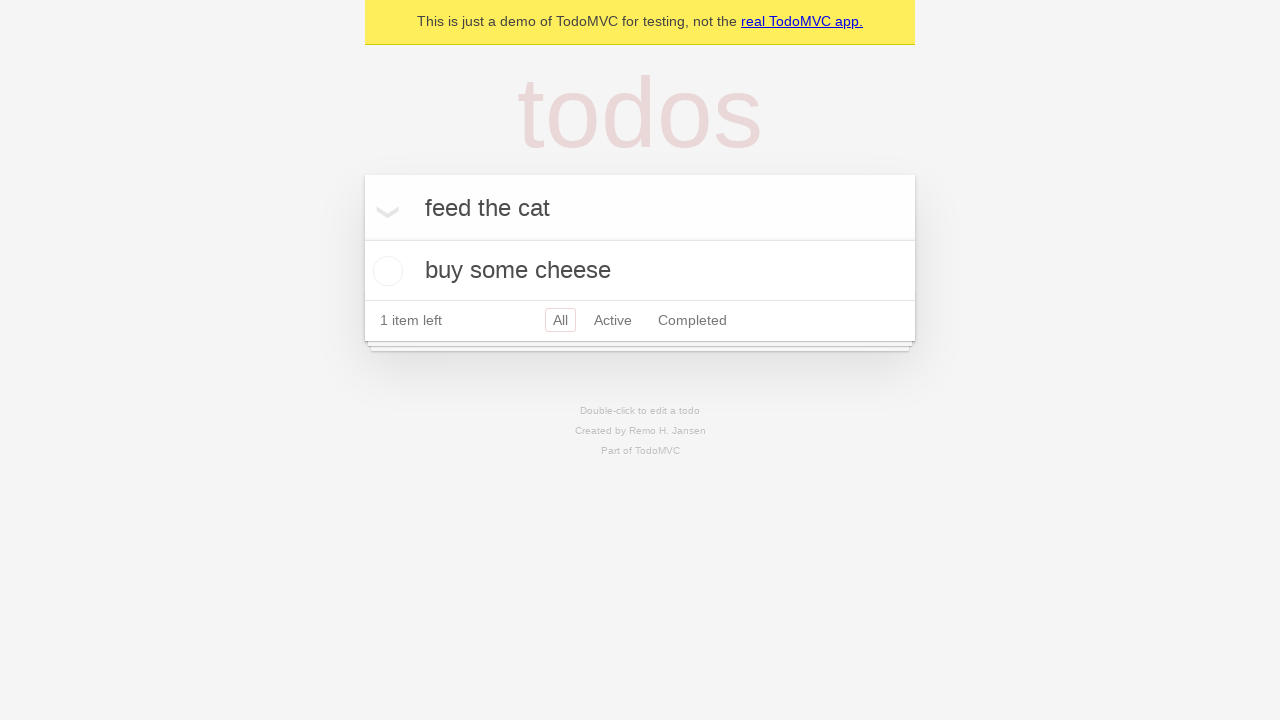

Pressed Enter to create todo 'feed the cat' on internal:attr=[placeholder="What needs to be done?"i]
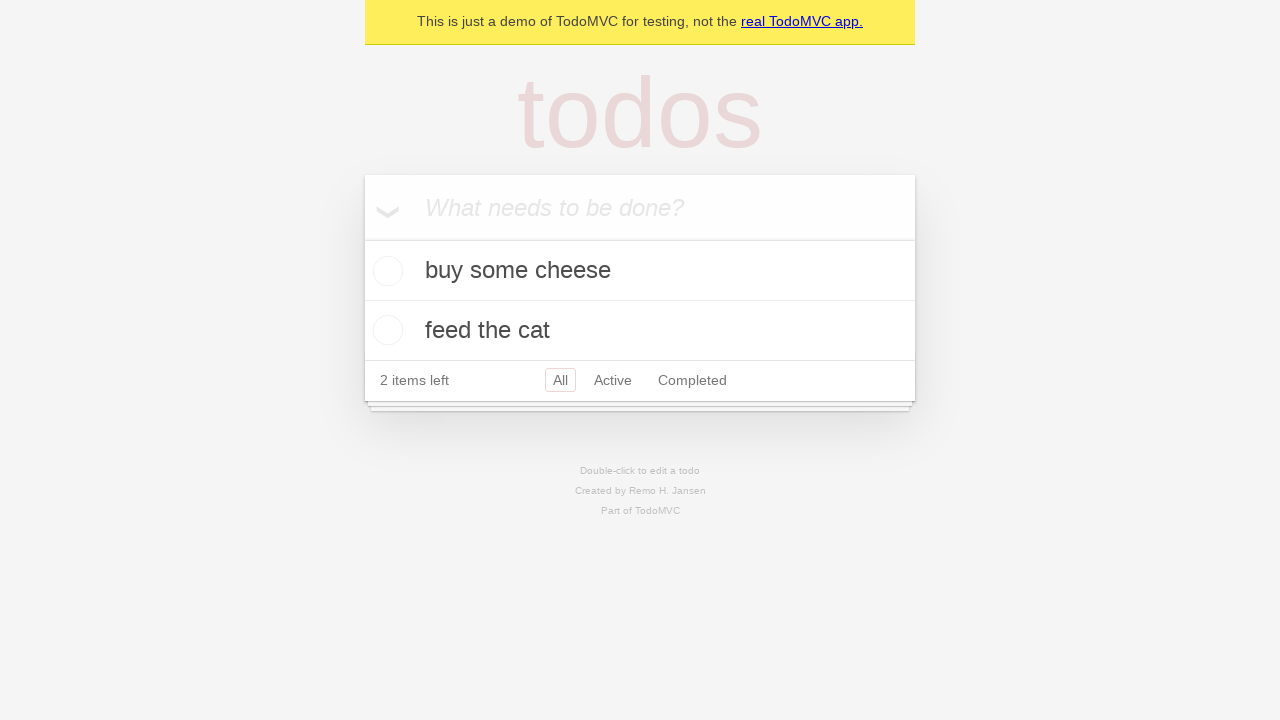

Filled new todo input with 'book a doctors appointment' on internal:attr=[placeholder="What needs to be done?"i]
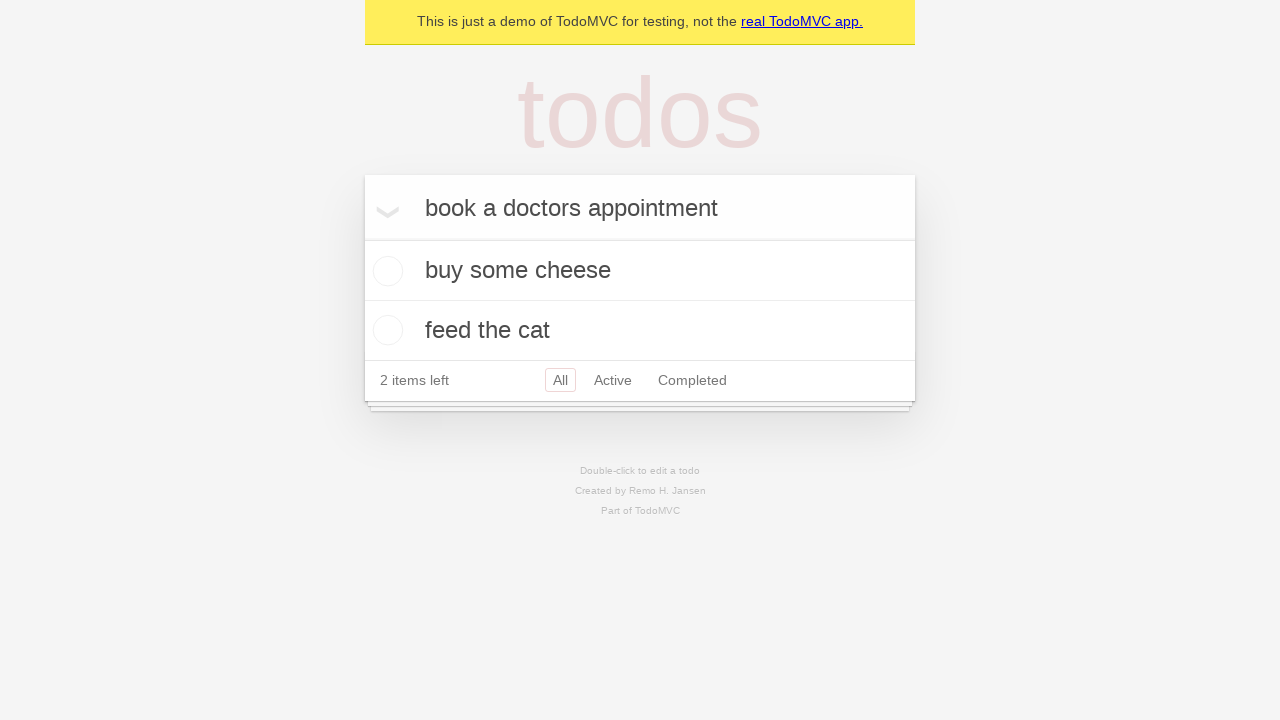

Pressed Enter to create todo 'book a doctors appointment' on internal:attr=[placeholder="What needs to be done?"i]
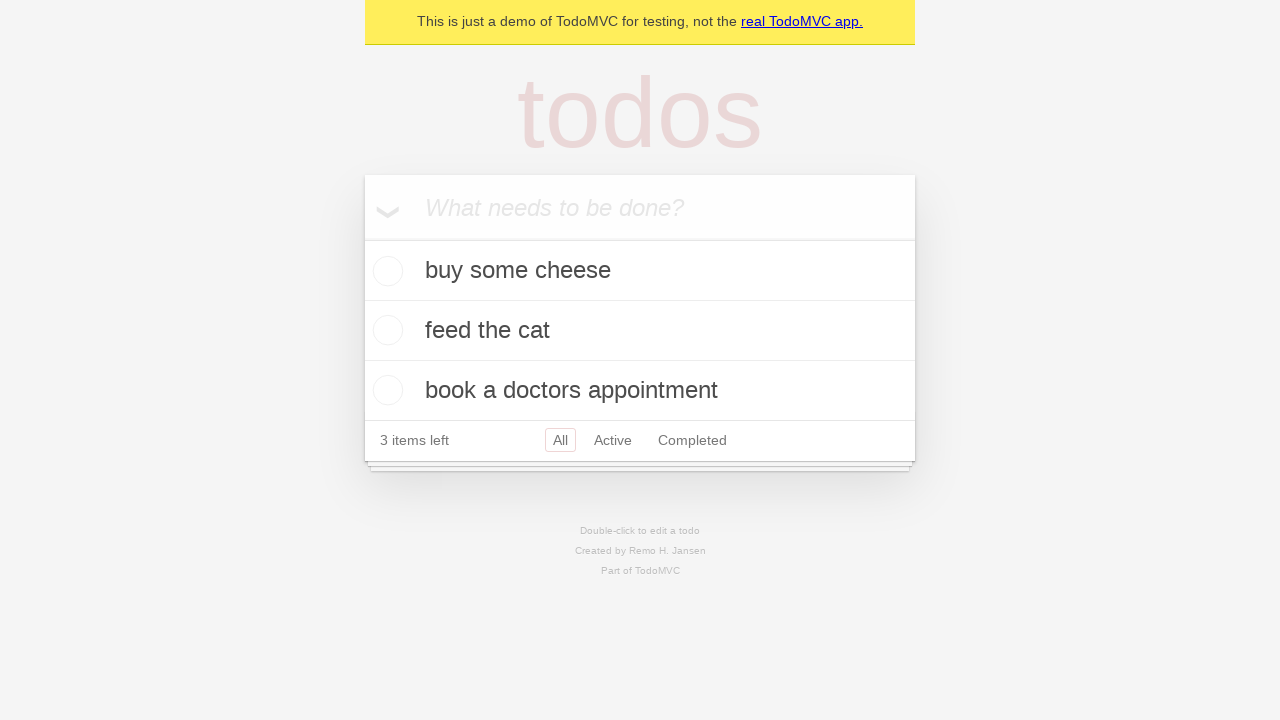

Double-clicked the second todo item to edit at (640, 331) on internal:testid=[data-testid="todo-item"s] >> nth=1
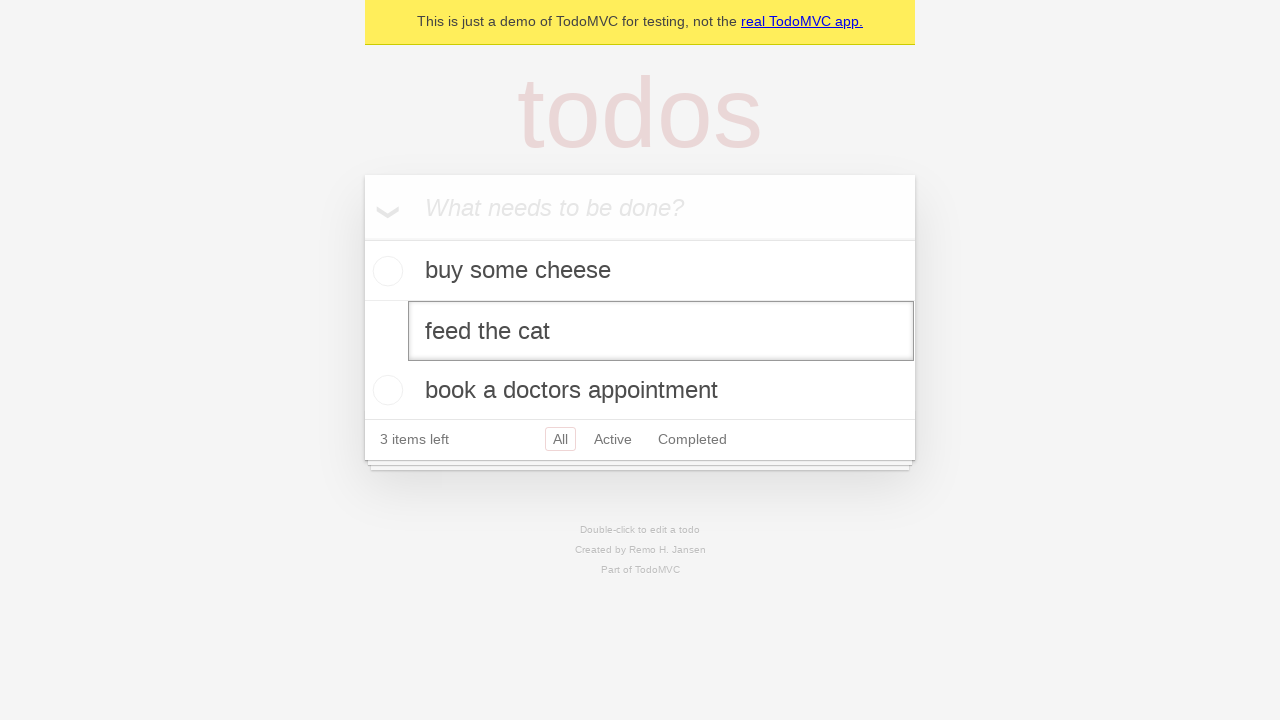

Cleared the edit text box on internal:testid=[data-testid="todo-item"s] >> nth=1 >> internal:role=textbox[nam
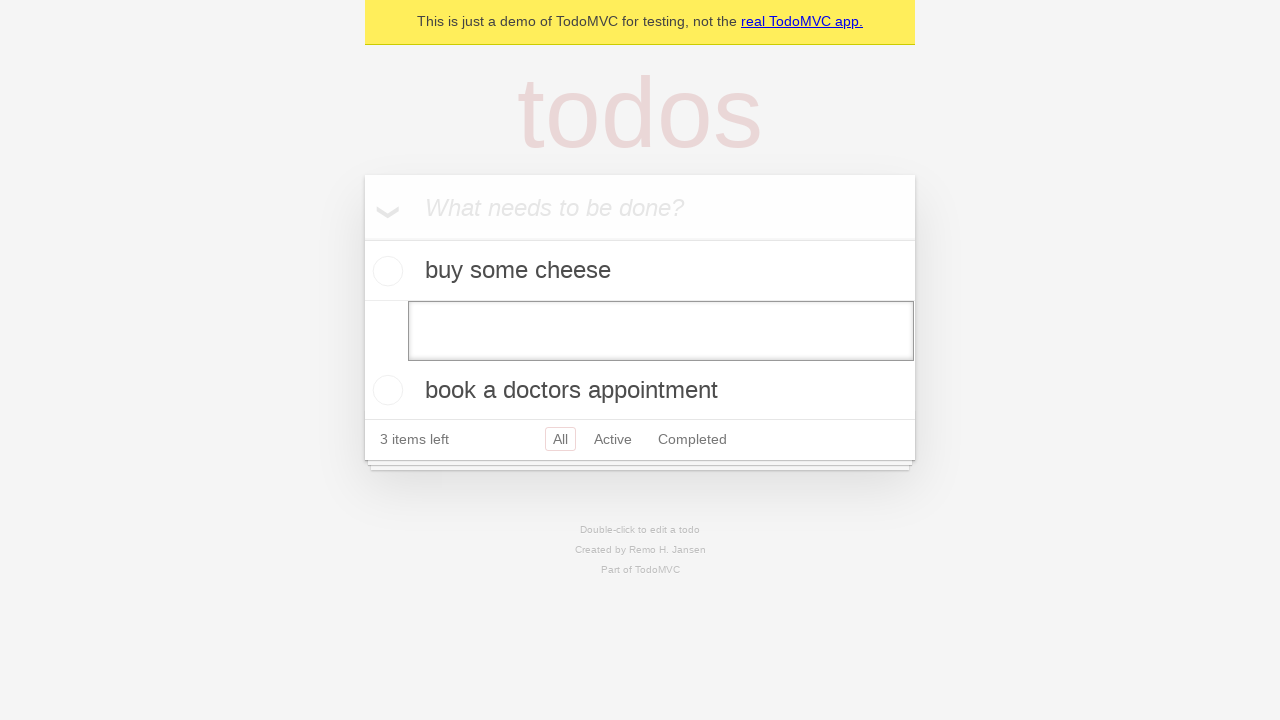

Pressed Enter to confirm empty text, removing the todo item on internal:testid=[data-testid="todo-item"s] >> nth=1 >> internal:role=textbox[nam
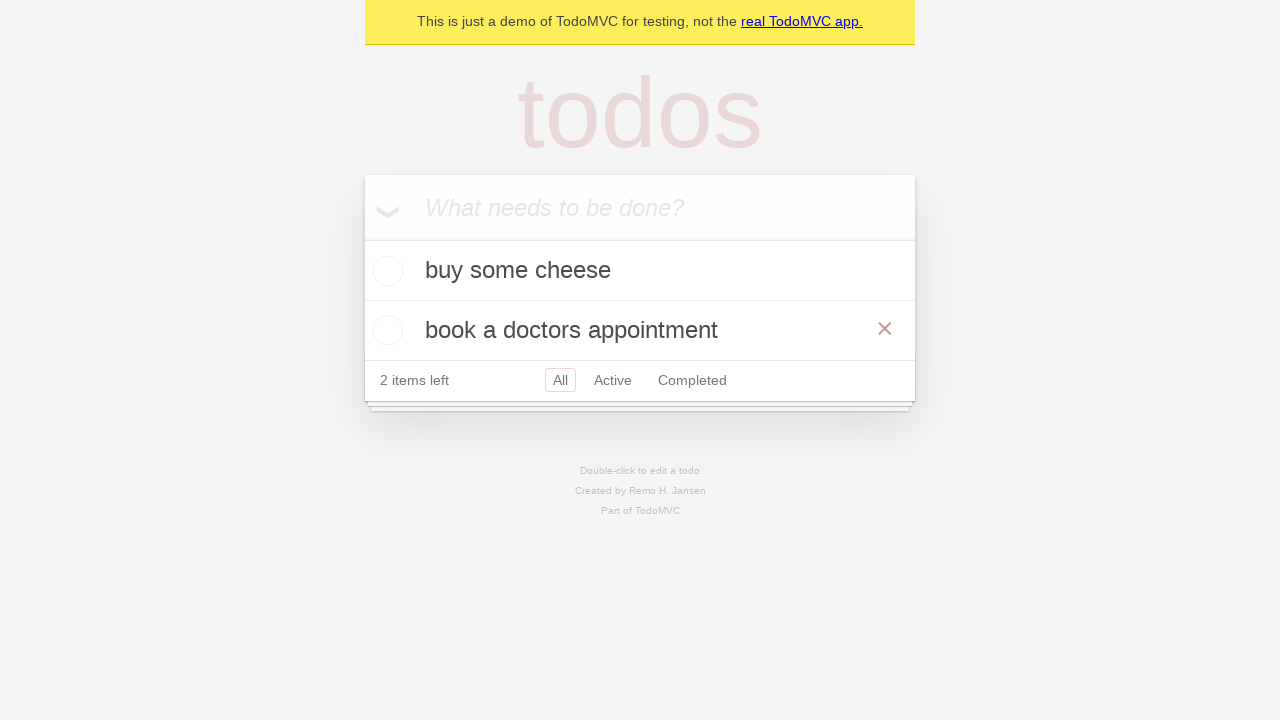

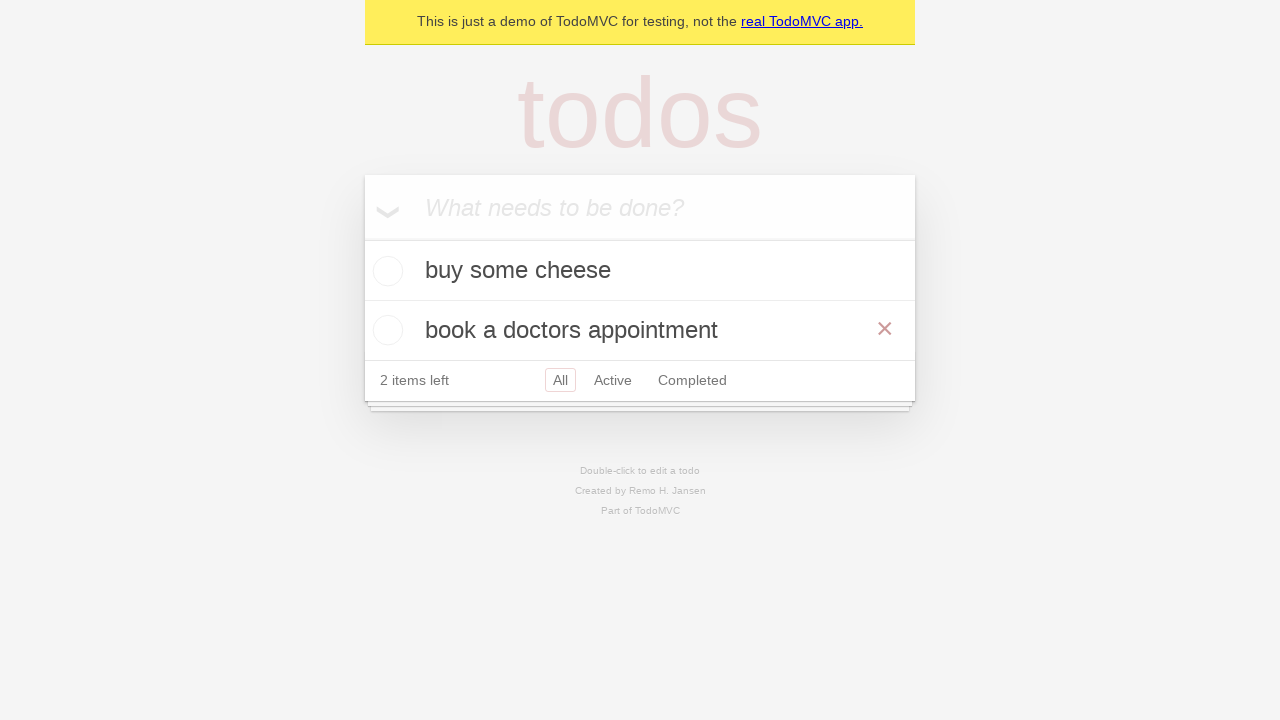